Tests marking all items as completed and then unmarking them

Starting URL: https://demo.playwright.dev/todomvc

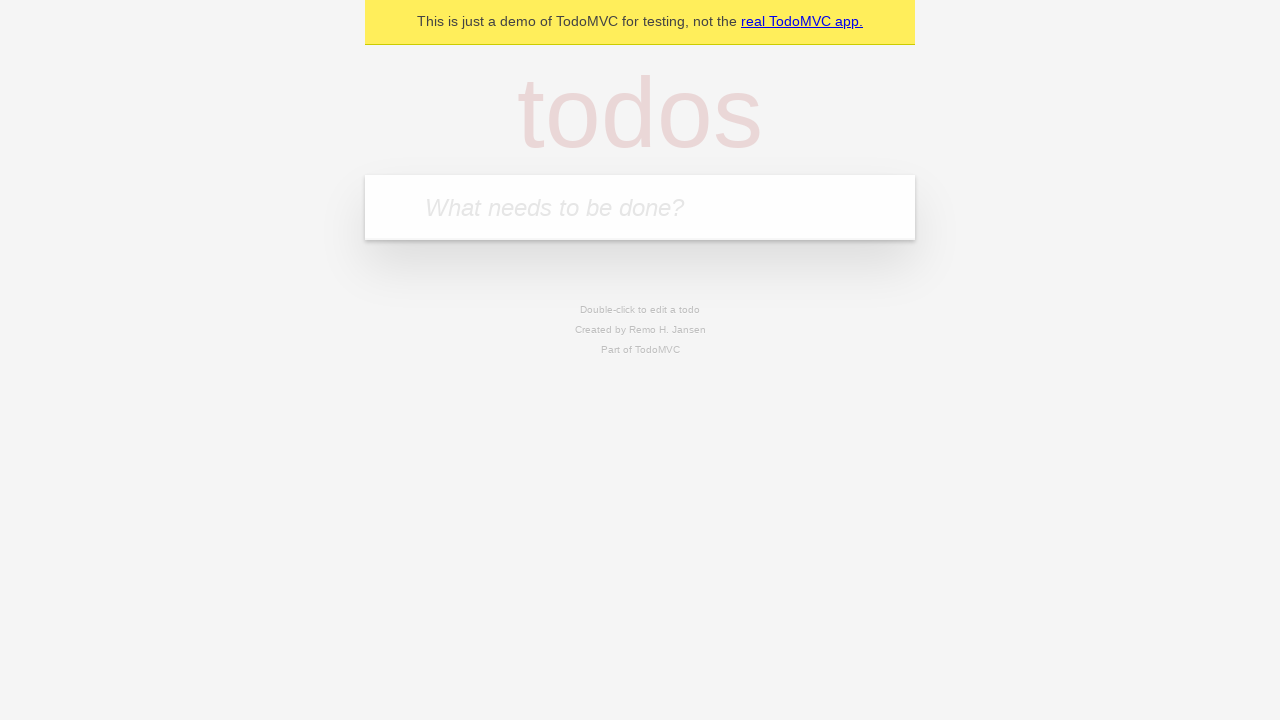

Filled first todo: 'buy some cheese' on internal:attr=[placeholder="What needs to be done?"i]
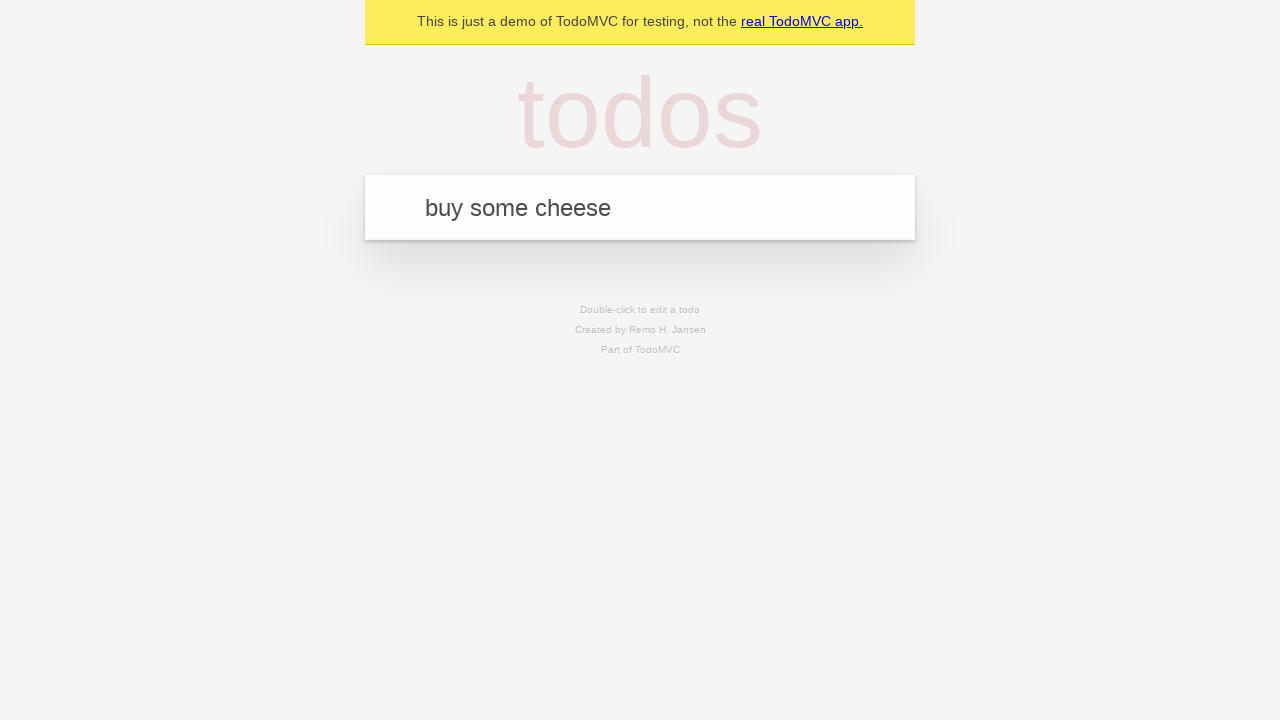

Pressed Enter to add first todo on internal:attr=[placeholder="What needs to be done?"i]
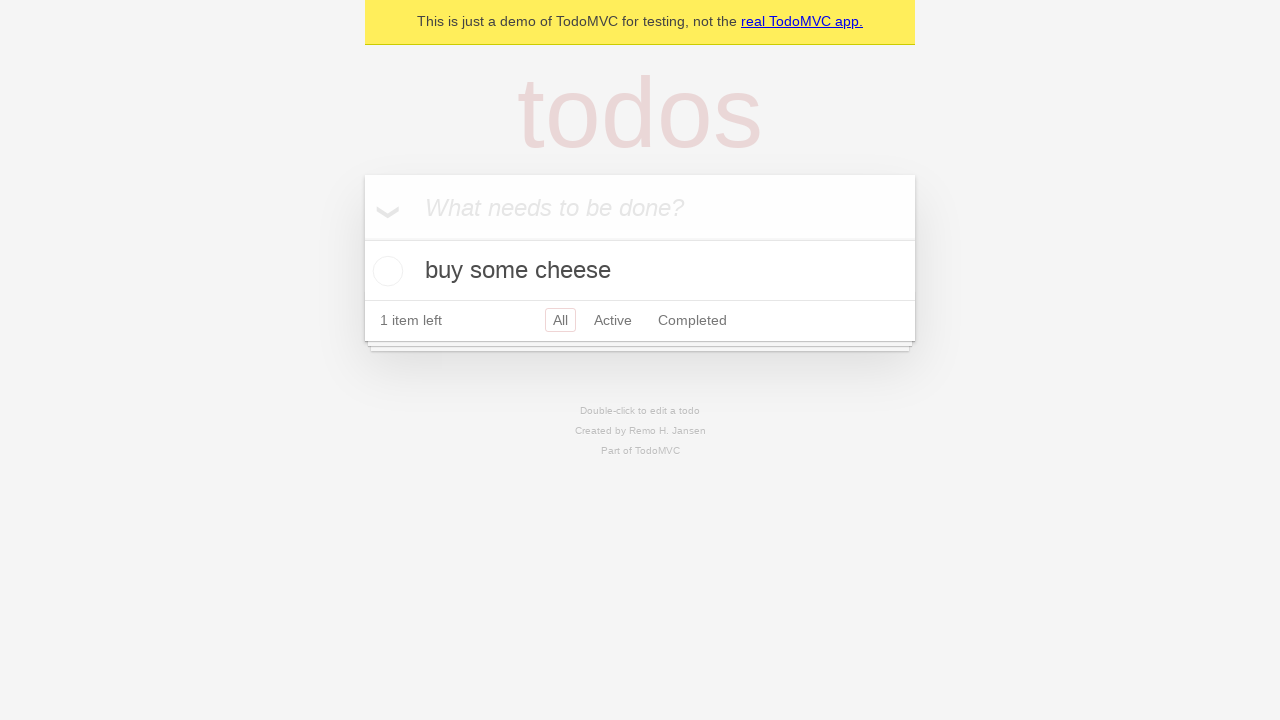

Filled second todo: 'feed the cat' on internal:attr=[placeholder="What needs to be done?"i]
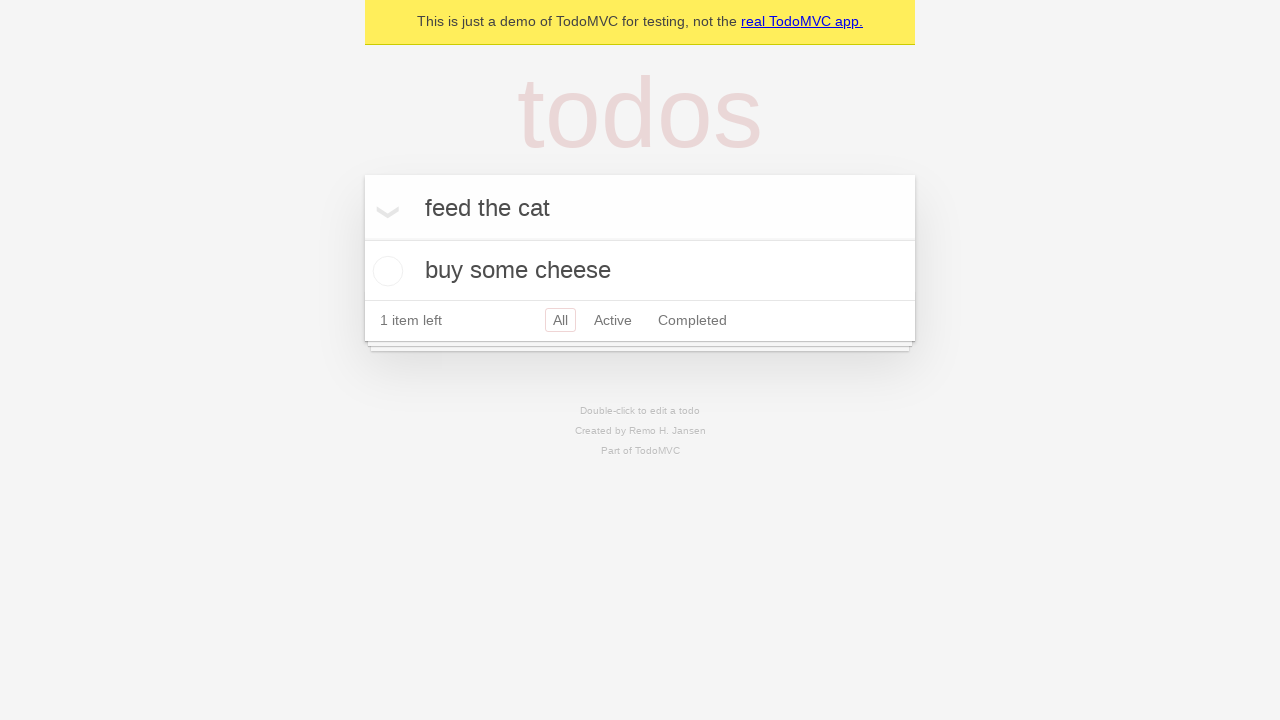

Pressed Enter to add second todo on internal:attr=[placeholder="What needs to be done?"i]
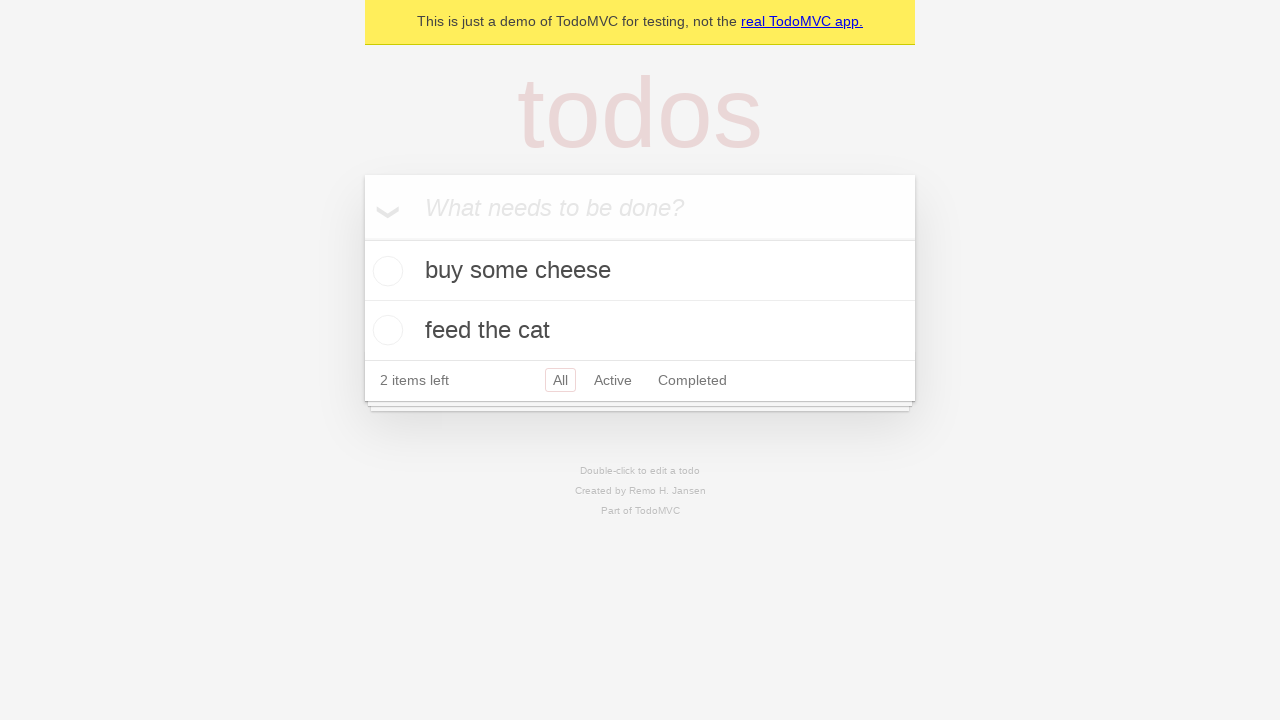

Filled third todo: 'book a doctors appointment' on internal:attr=[placeholder="What needs to be done?"i]
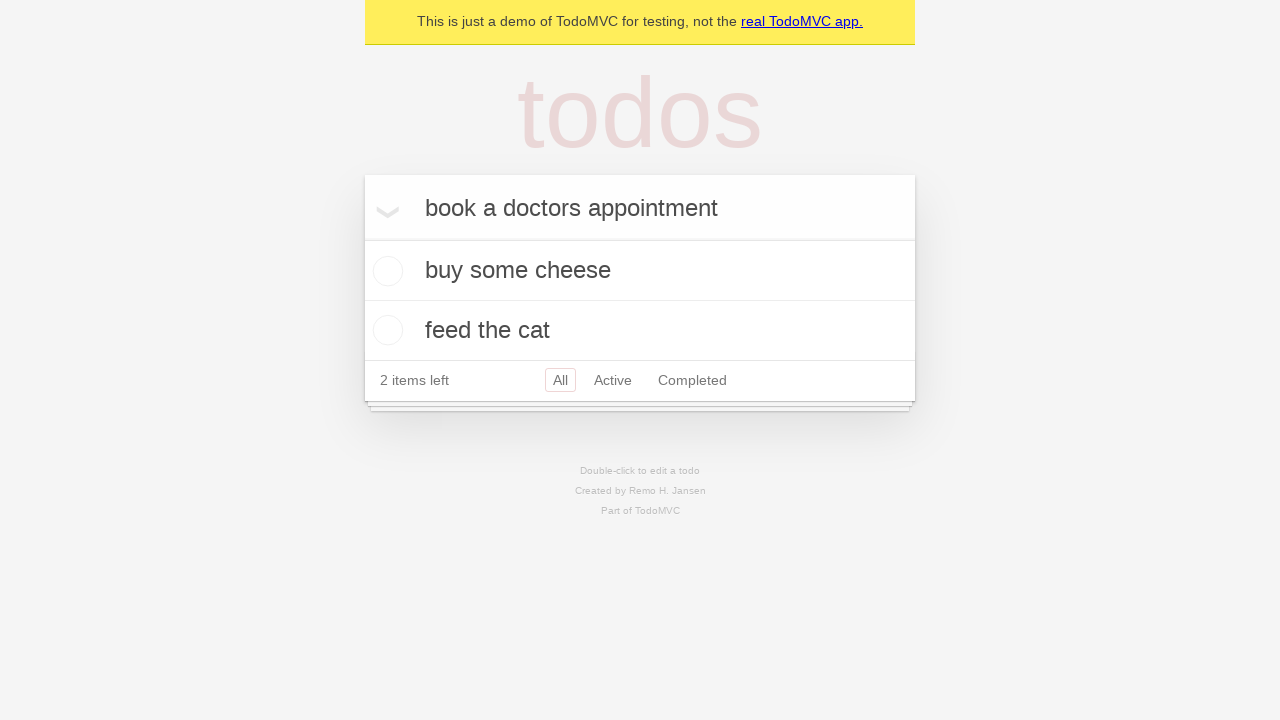

Pressed Enter to add third todo on internal:attr=[placeholder="What needs to be done?"i]
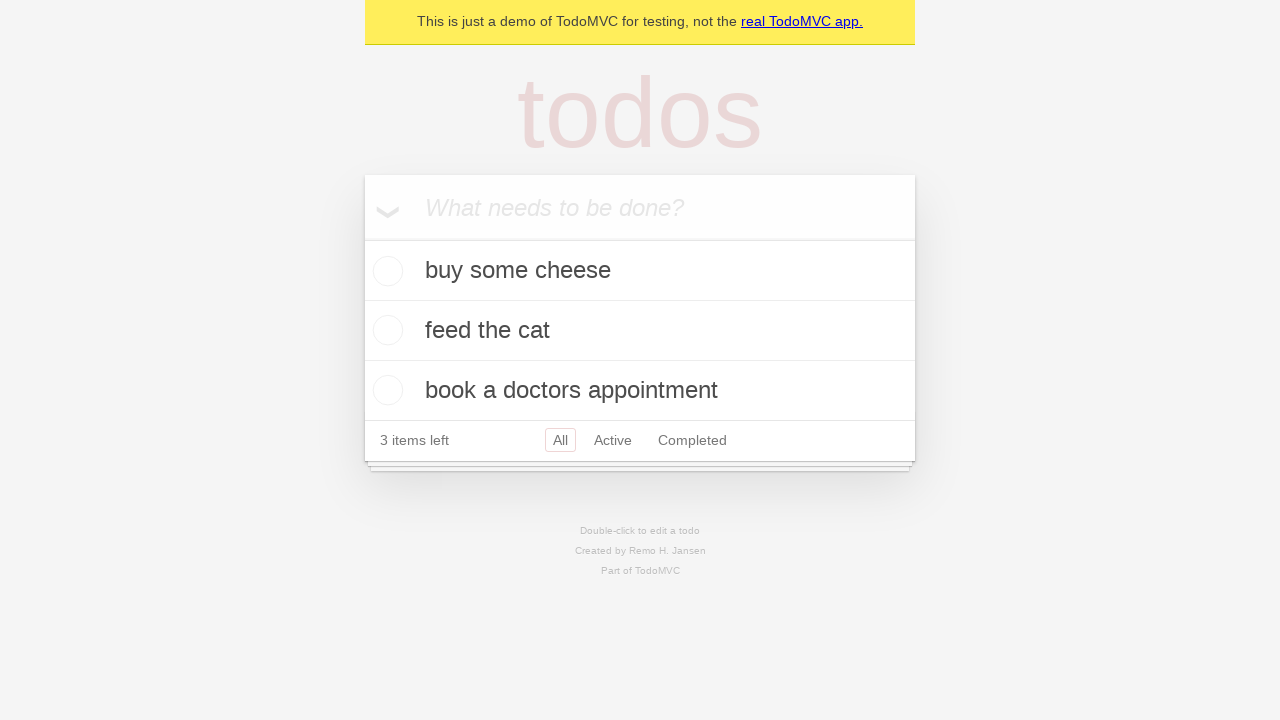

Marked all todos as complete at (362, 238) on internal:label="Mark all as complete"i
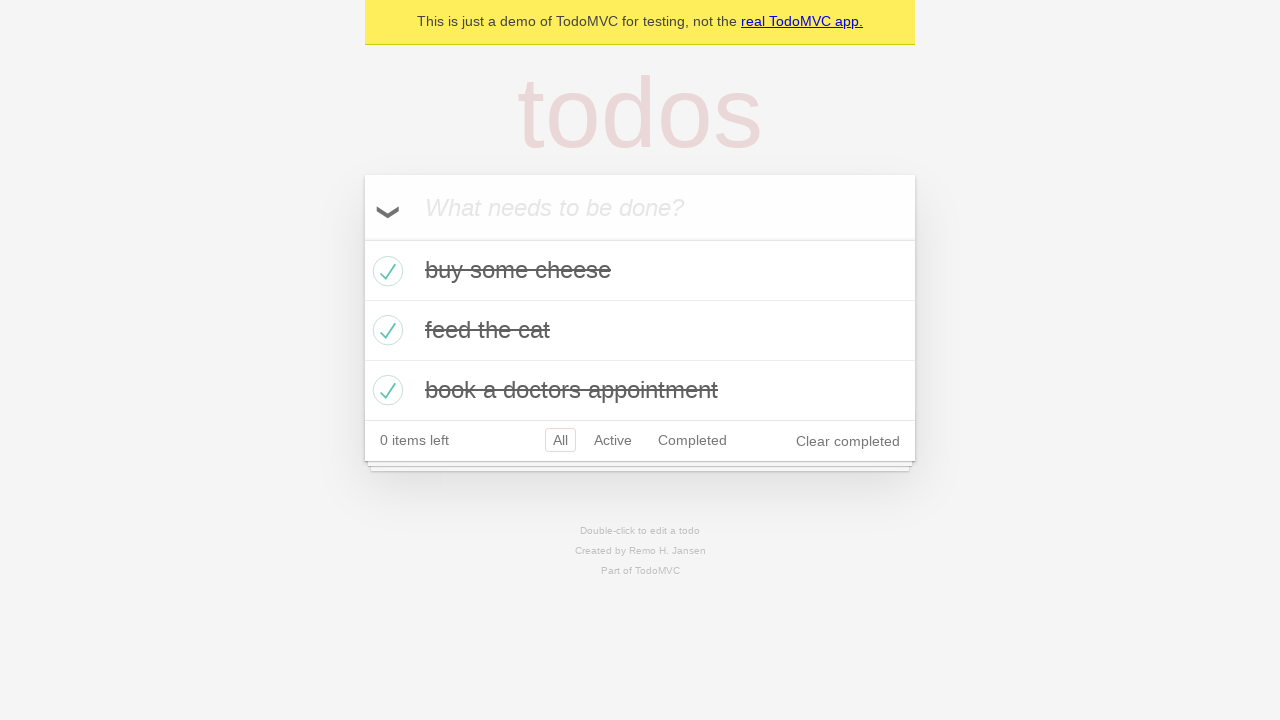

Unmarked all todos as complete, clearing all state at (362, 238) on internal:label="Mark all as complete"i
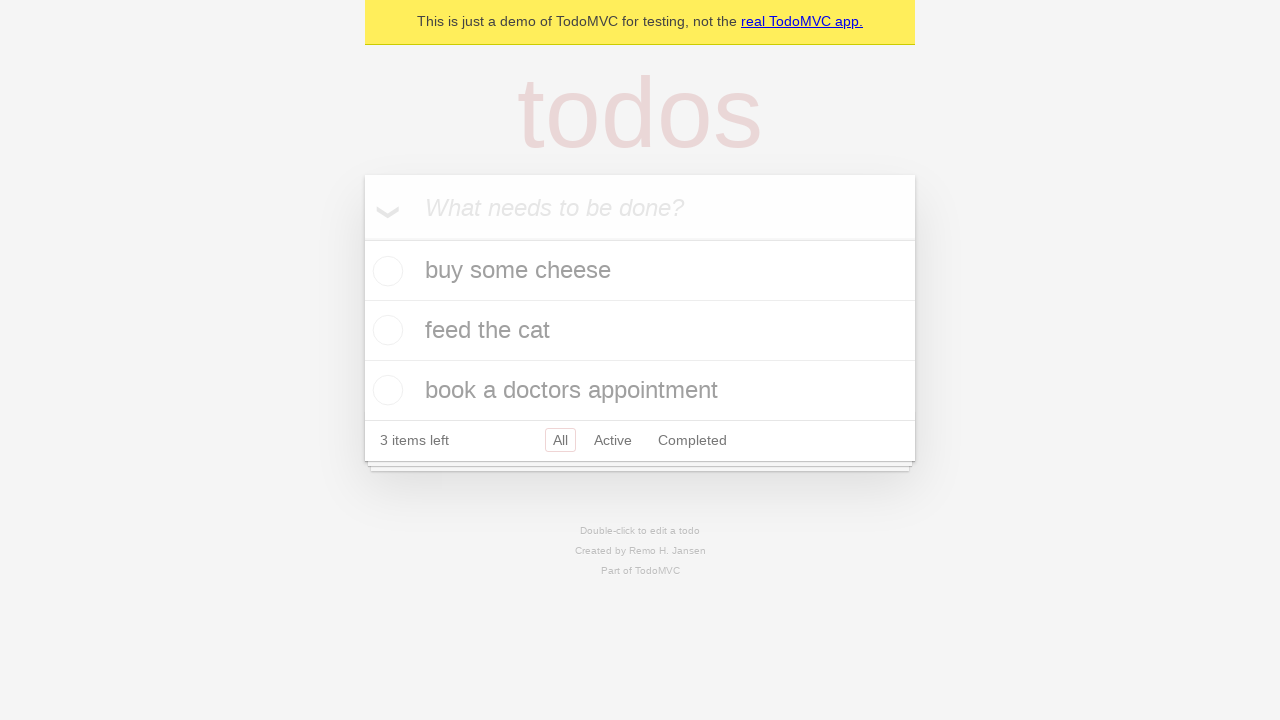

Waited 500ms for state to update
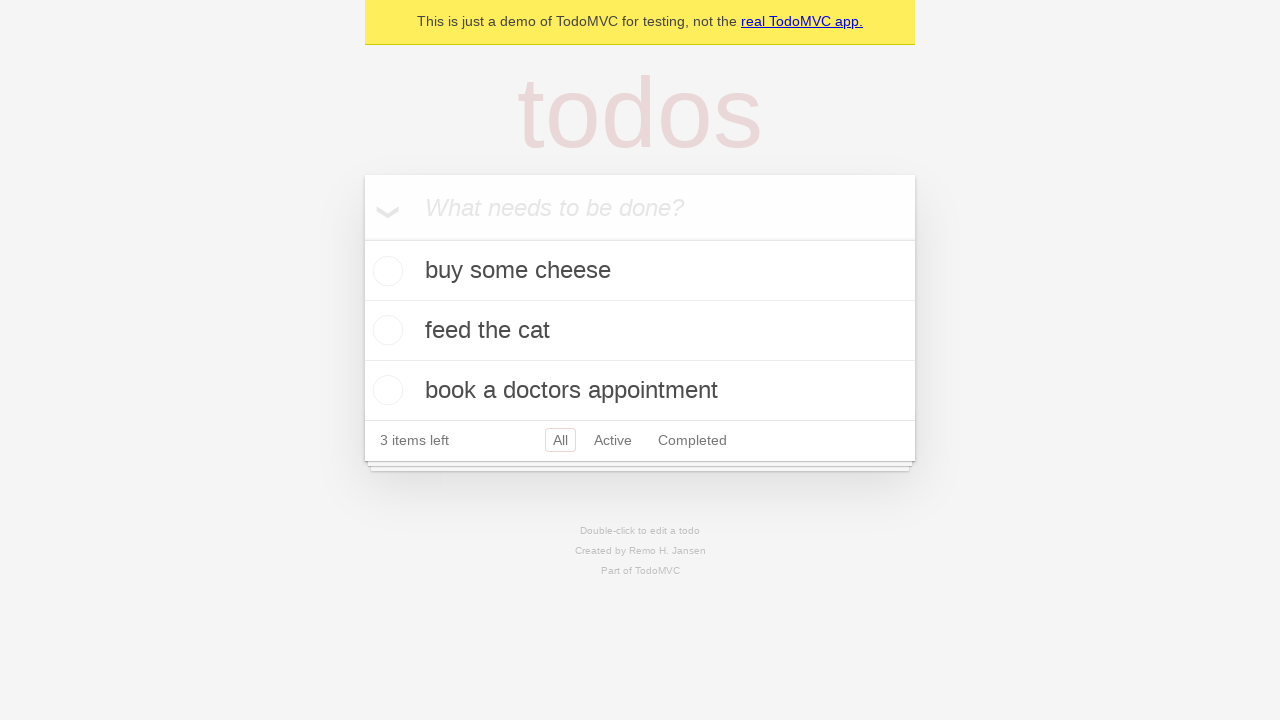

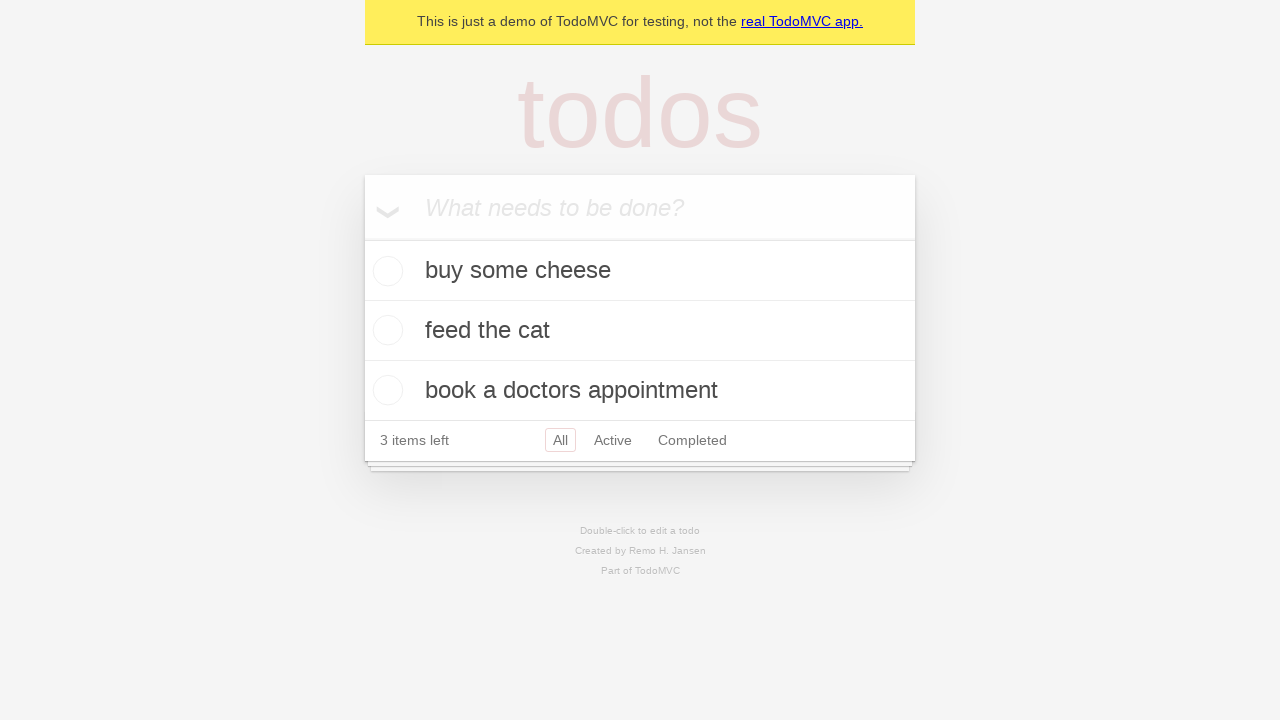